Tests checkbox interaction by verifying initial states, toggling checkboxes, and confirming the changes

Starting URL: http://the-internet.herokuapp.com/checkboxes

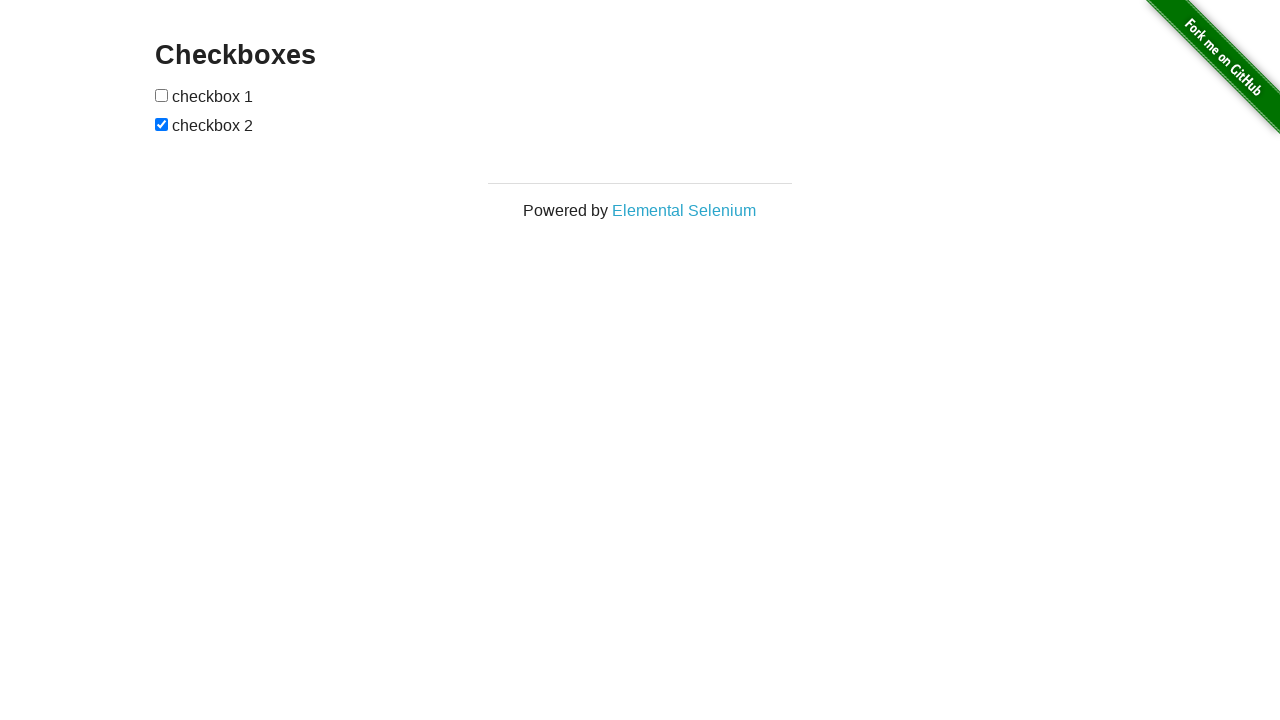

Located all checkbox elements on the page
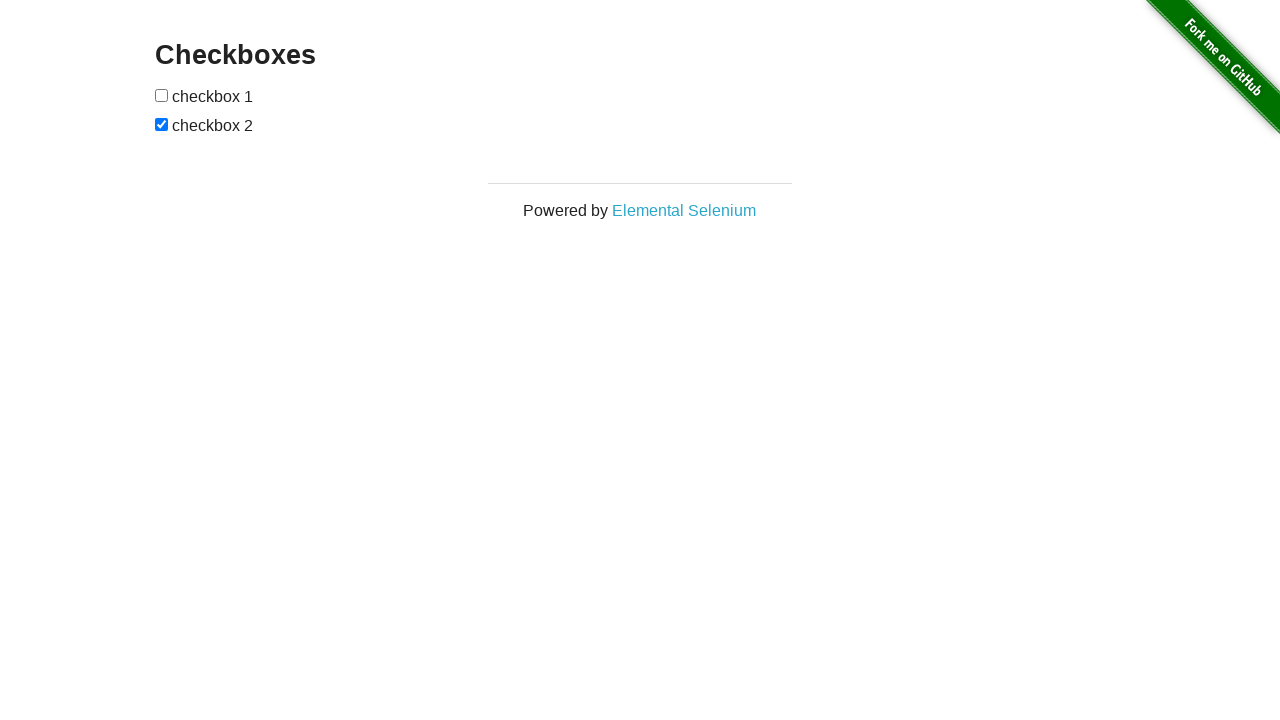

Retrieved first checkbox element
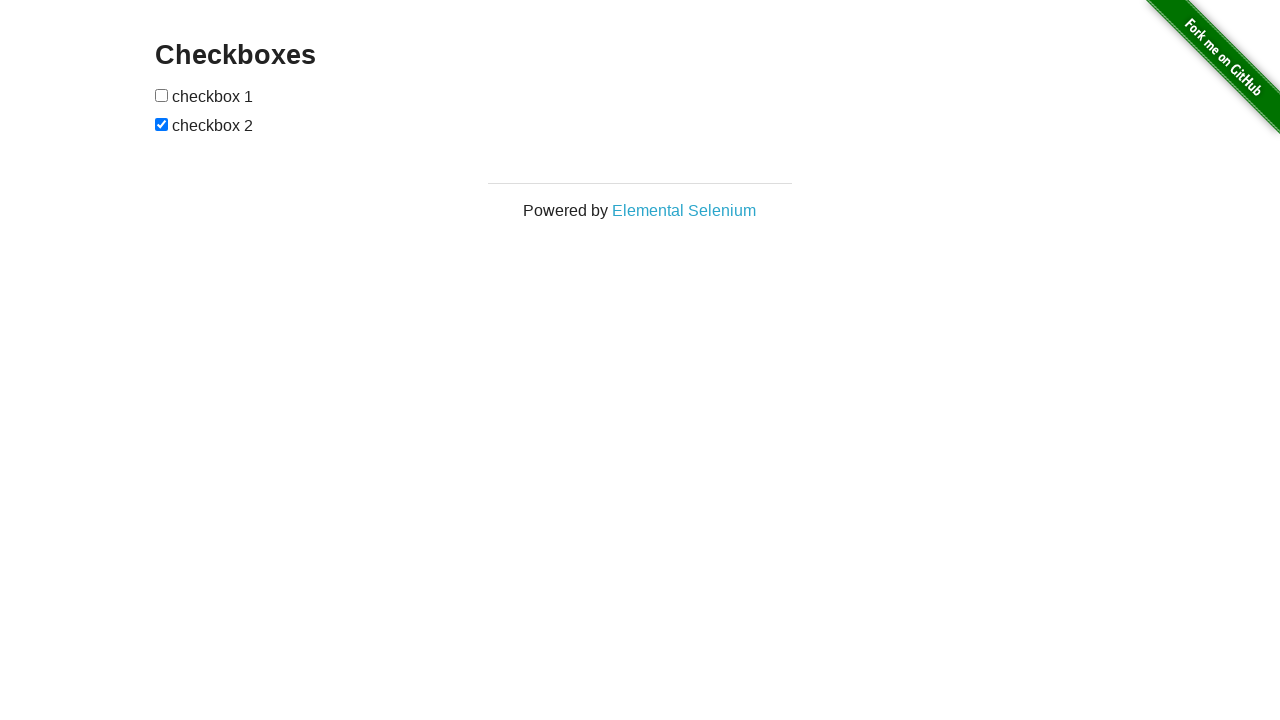

Retrieved second checkbox element
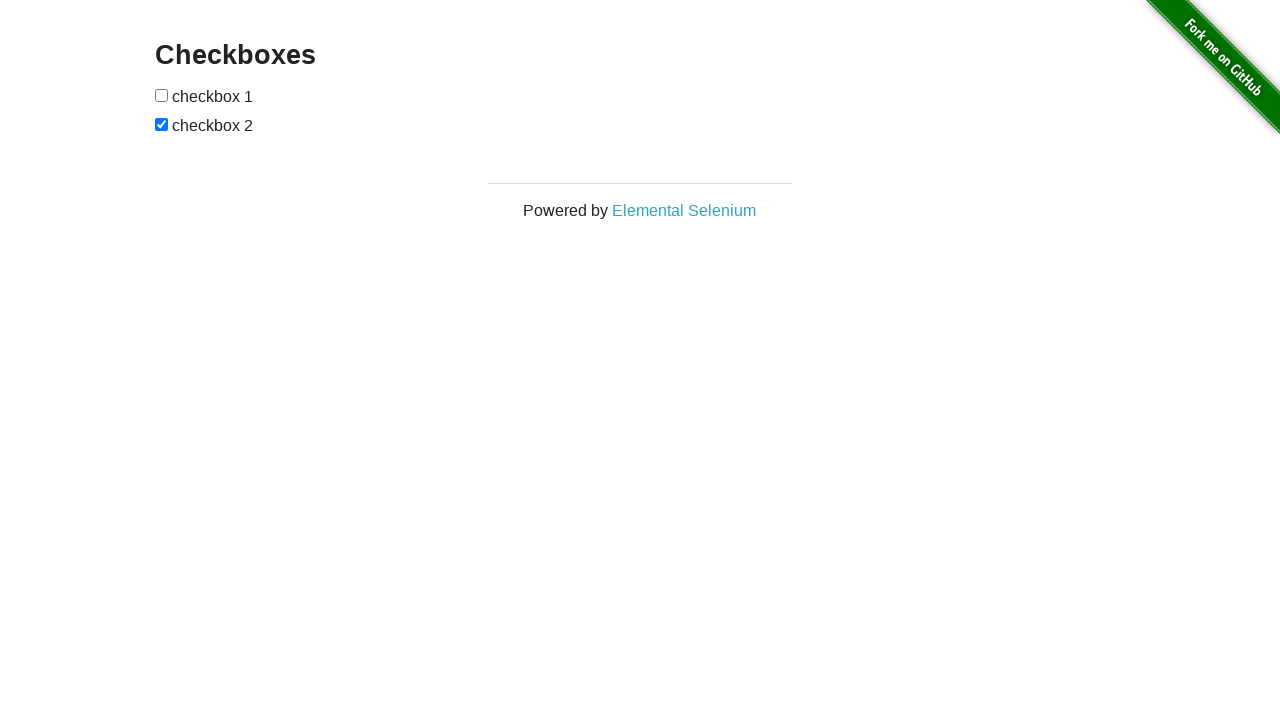

Clicked first checkbox to check it at (162, 95) on input[type='checkbox'] >> nth=0
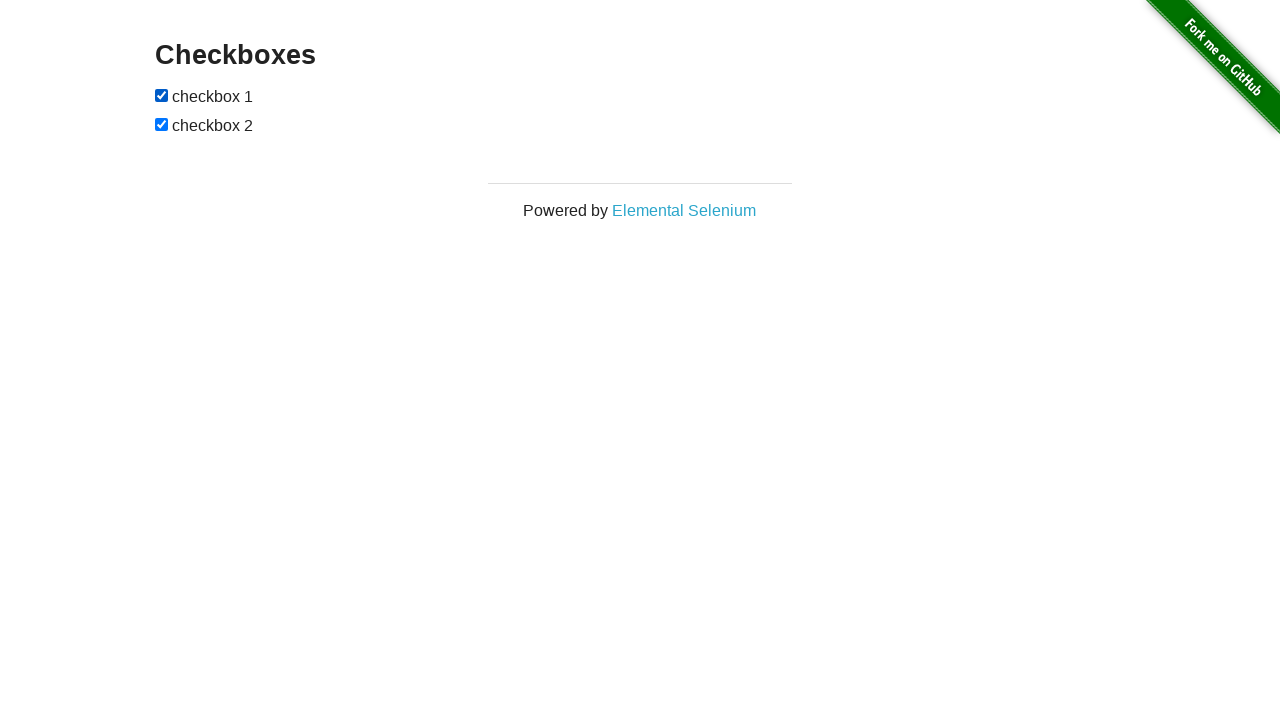

Clicked second checkbox to uncheck it at (162, 124) on input[type='checkbox'] >> nth=1
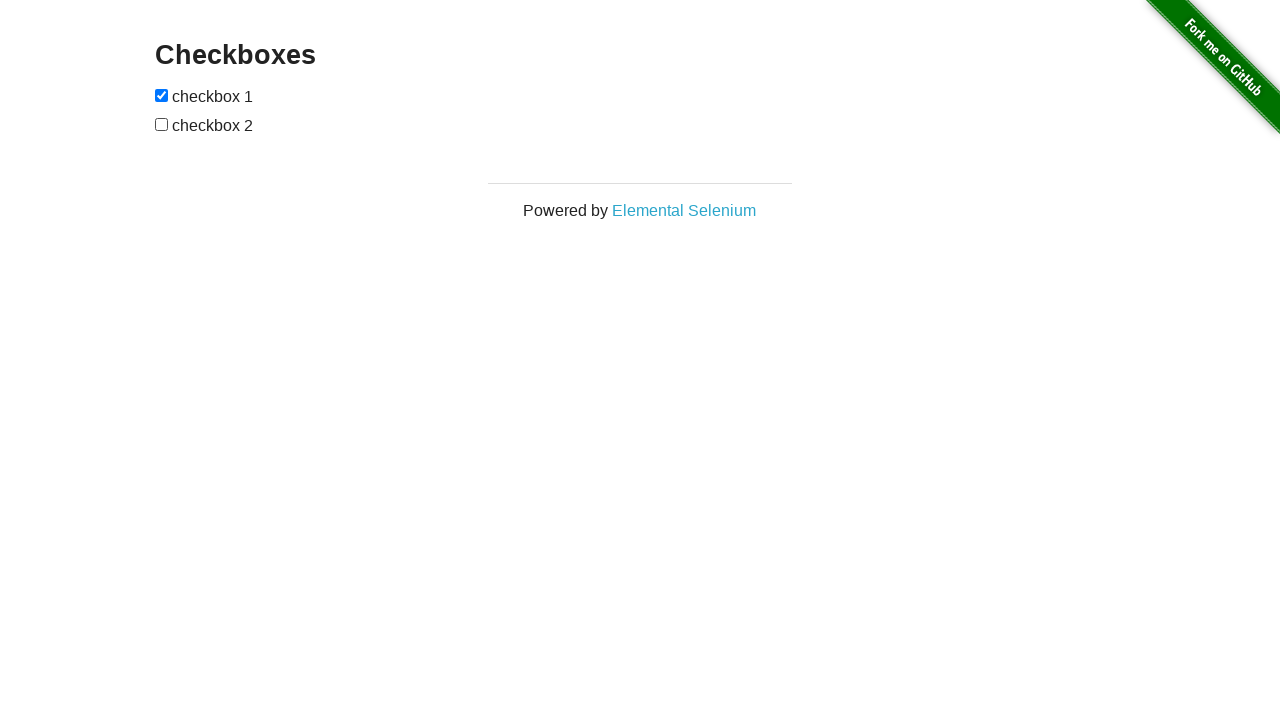

Waited 500ms for checkbox state changes to take effect
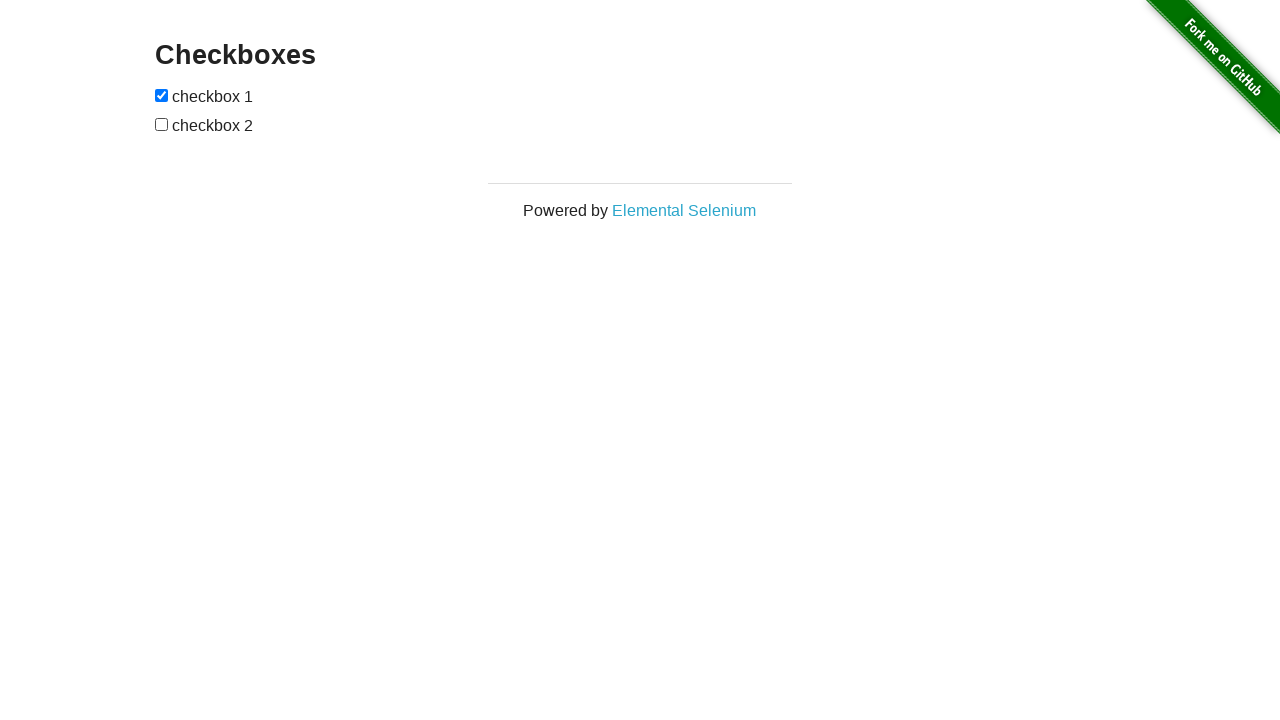

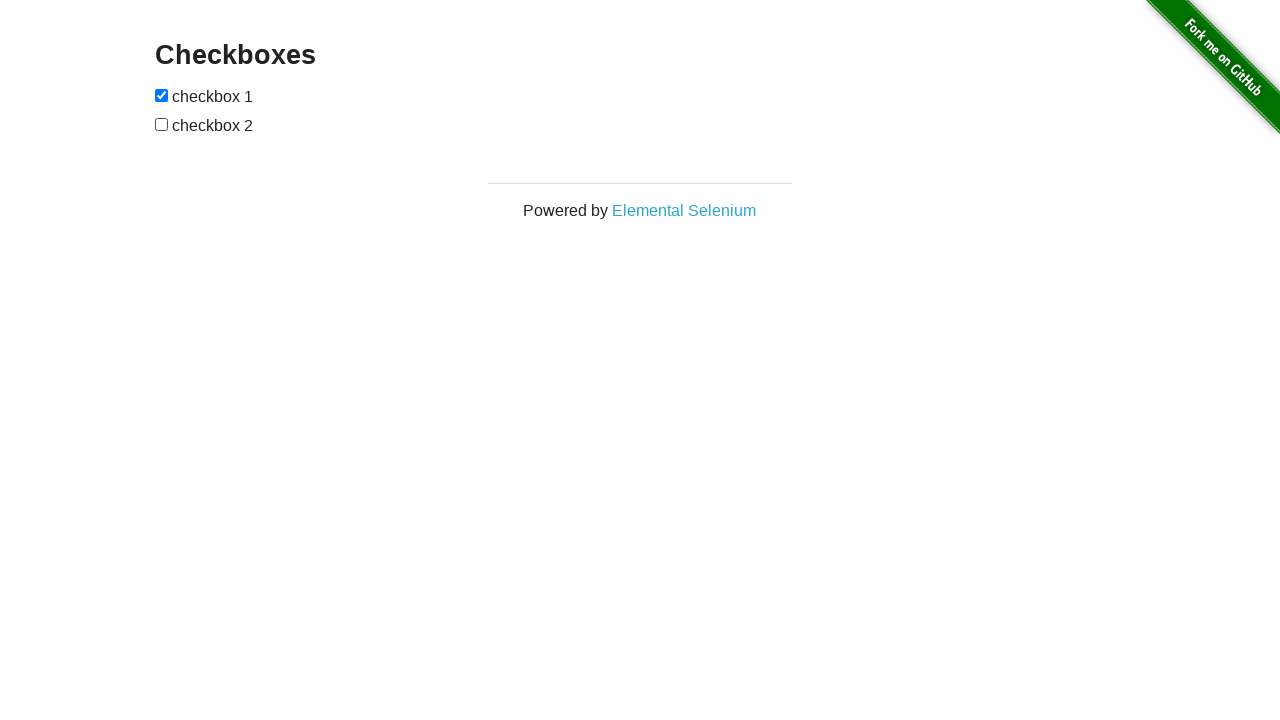